Clicks on the 'created' link and verifies the response shows status 201 Created

Starting URL: https://demoqa.com/links

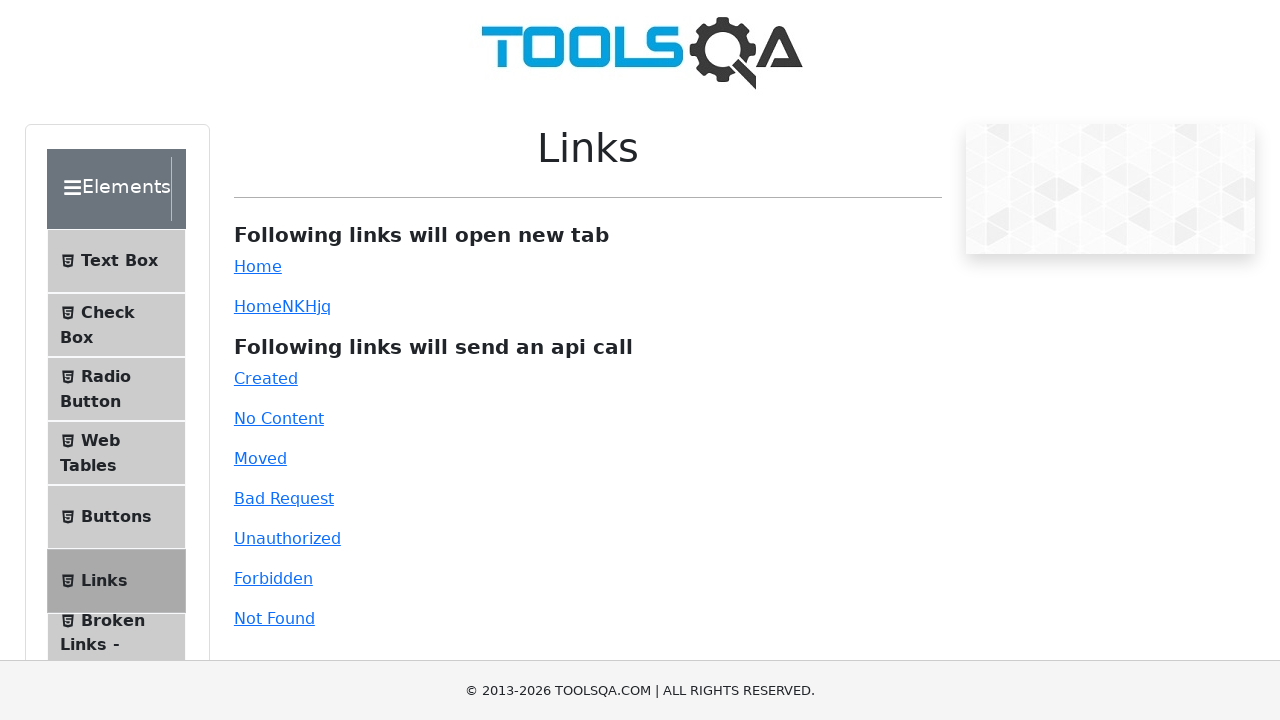

Clicked on the 'created' link at (266, 378) on #created
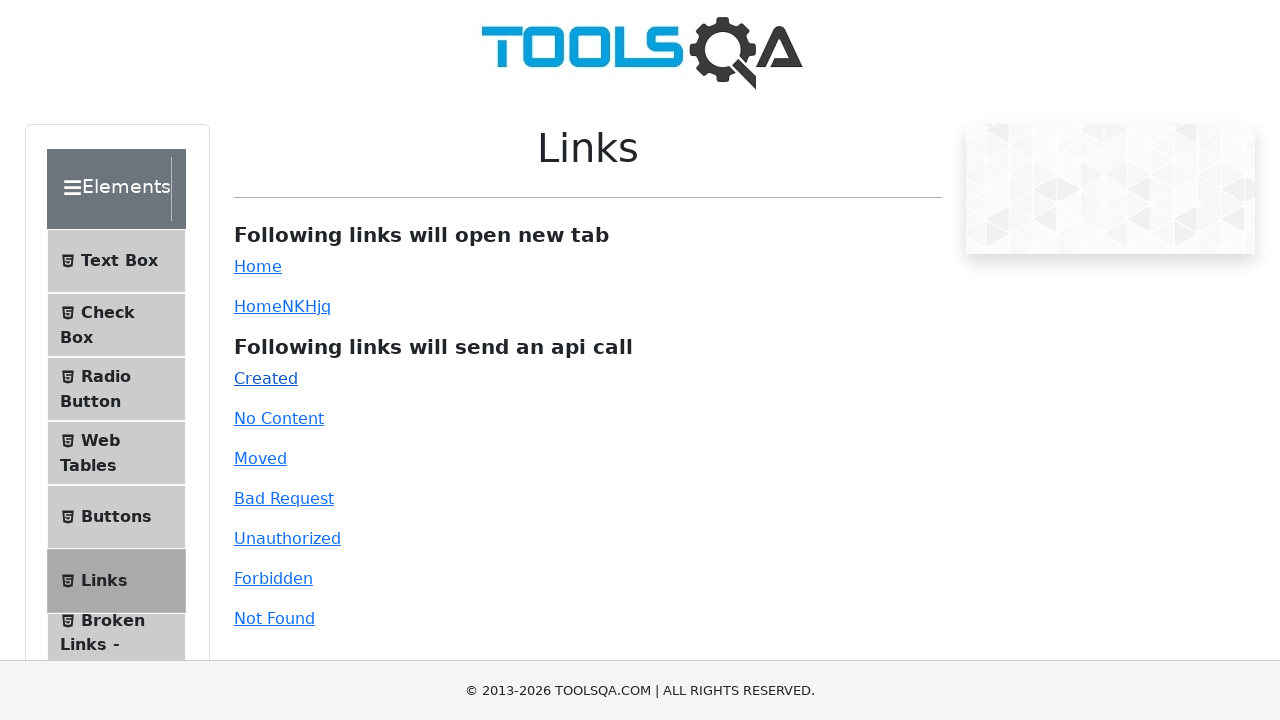

Link response element appeared on page
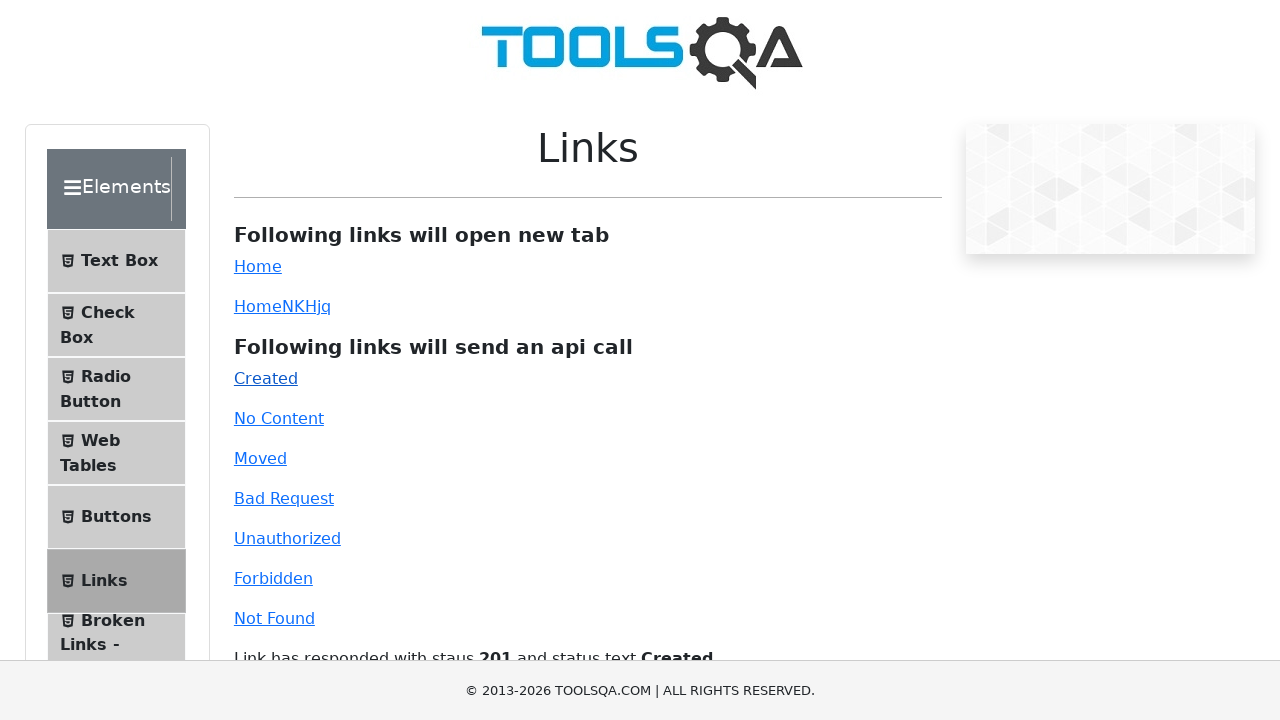

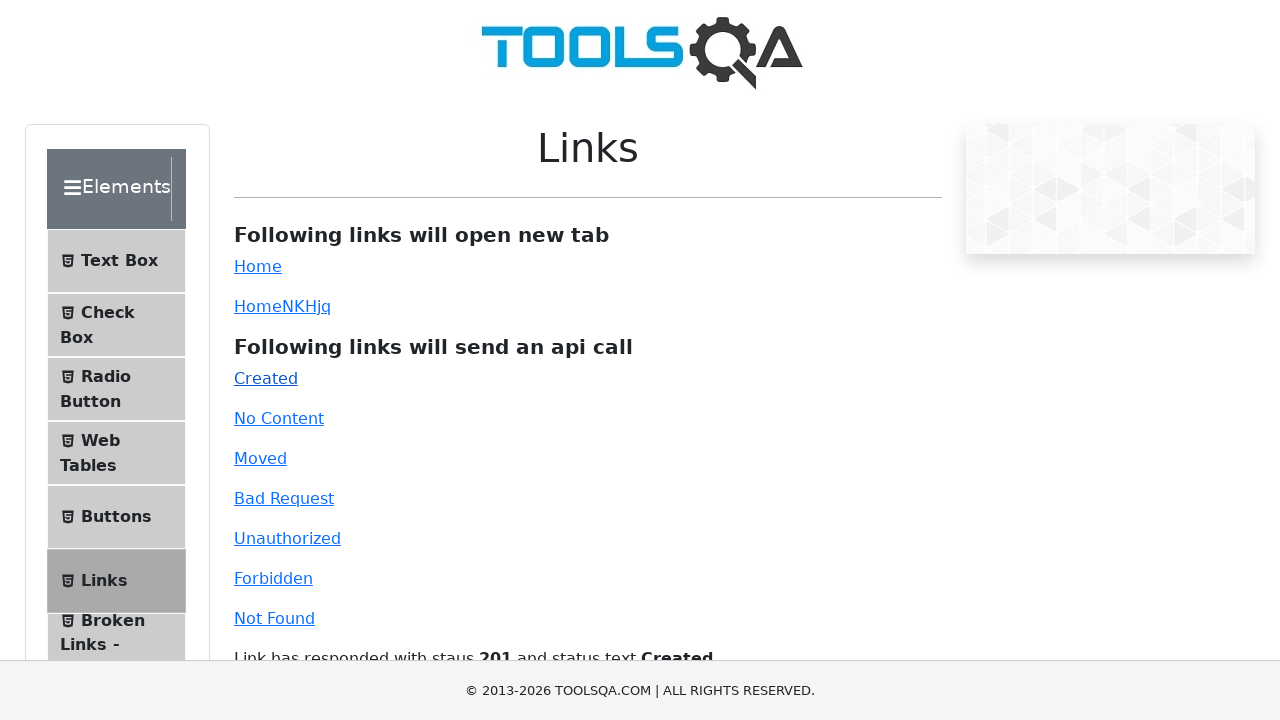